Tests alert handling by clicking a button that triggers an alert and then accepting/dismissing the alert dialog

Starting URL: https://formy-project.herokuapp.com/switch-window

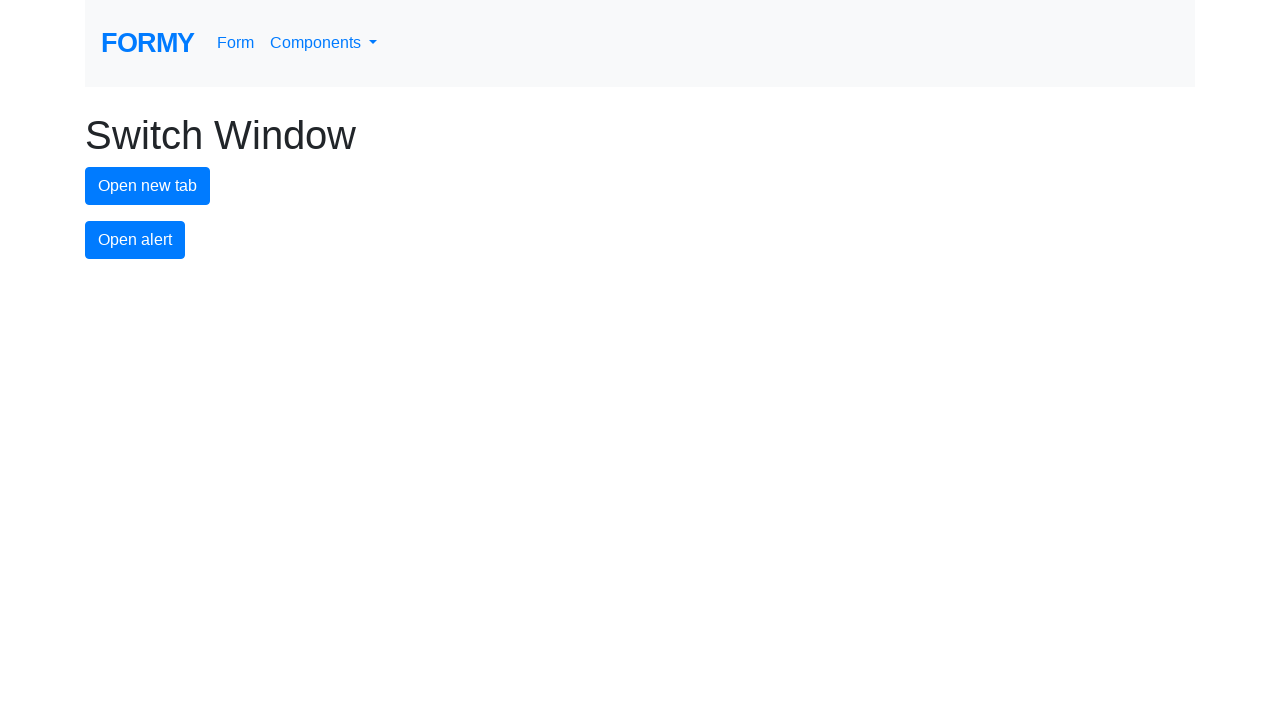

Clicked alert button to trigger alert dialog at (135, 240) on #alert-button
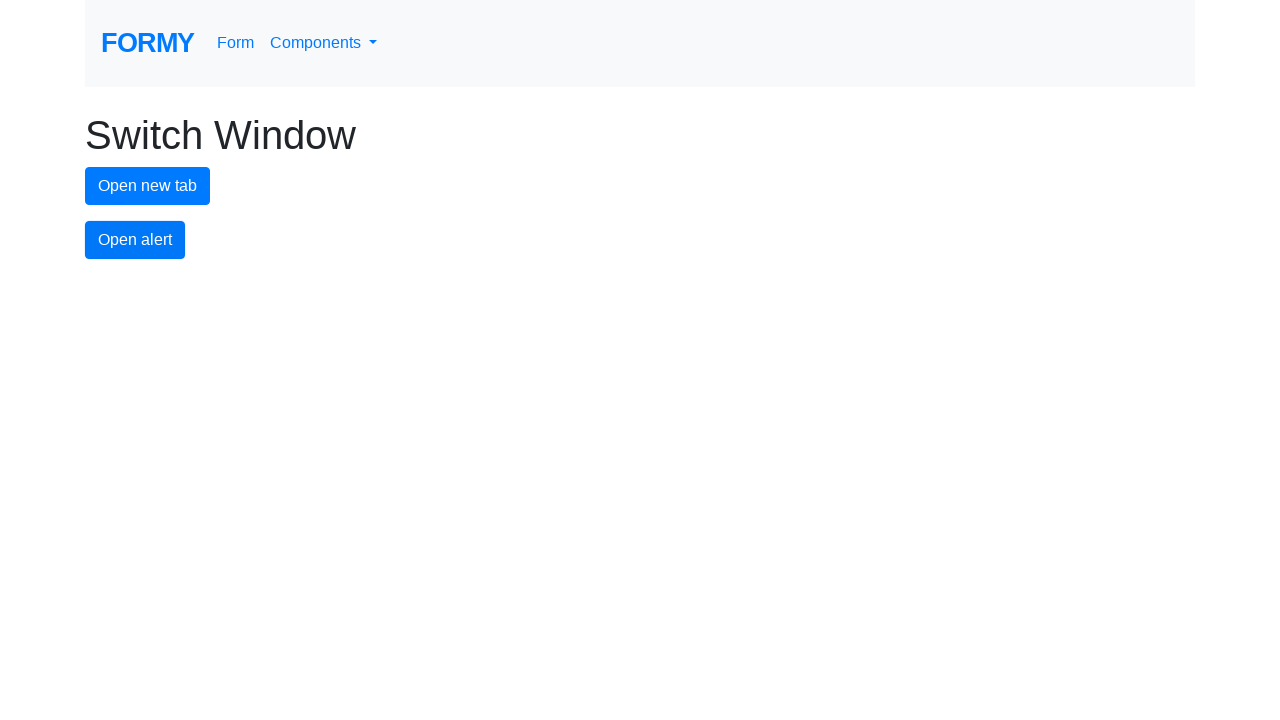

Set up dialog event handler to accept alerts
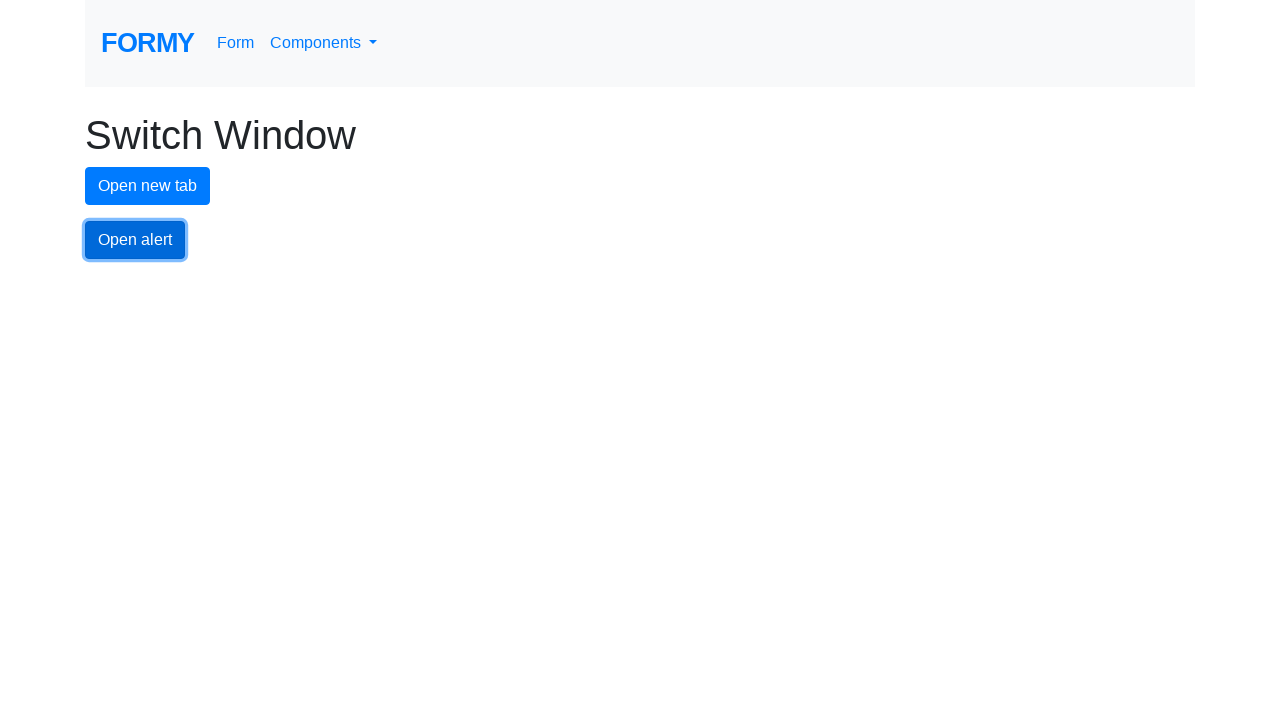

Clicked alert button again with dialog handler active at (135, 240) on #alert-button
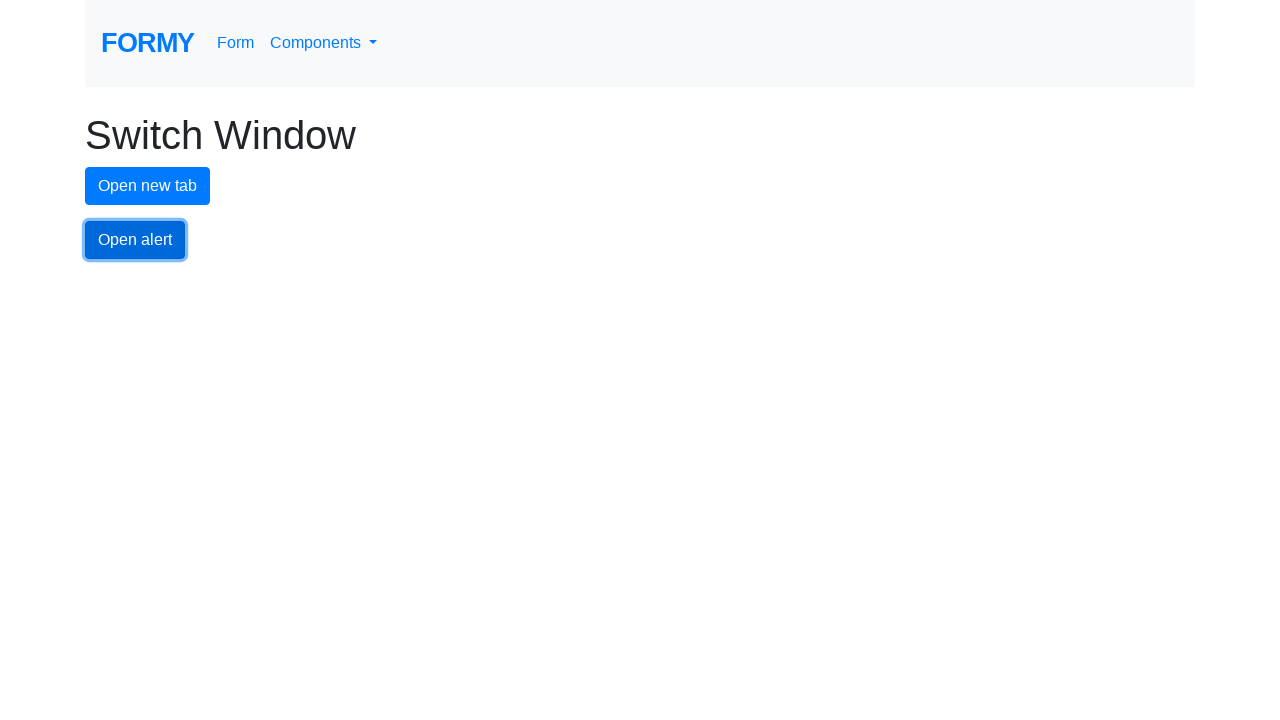

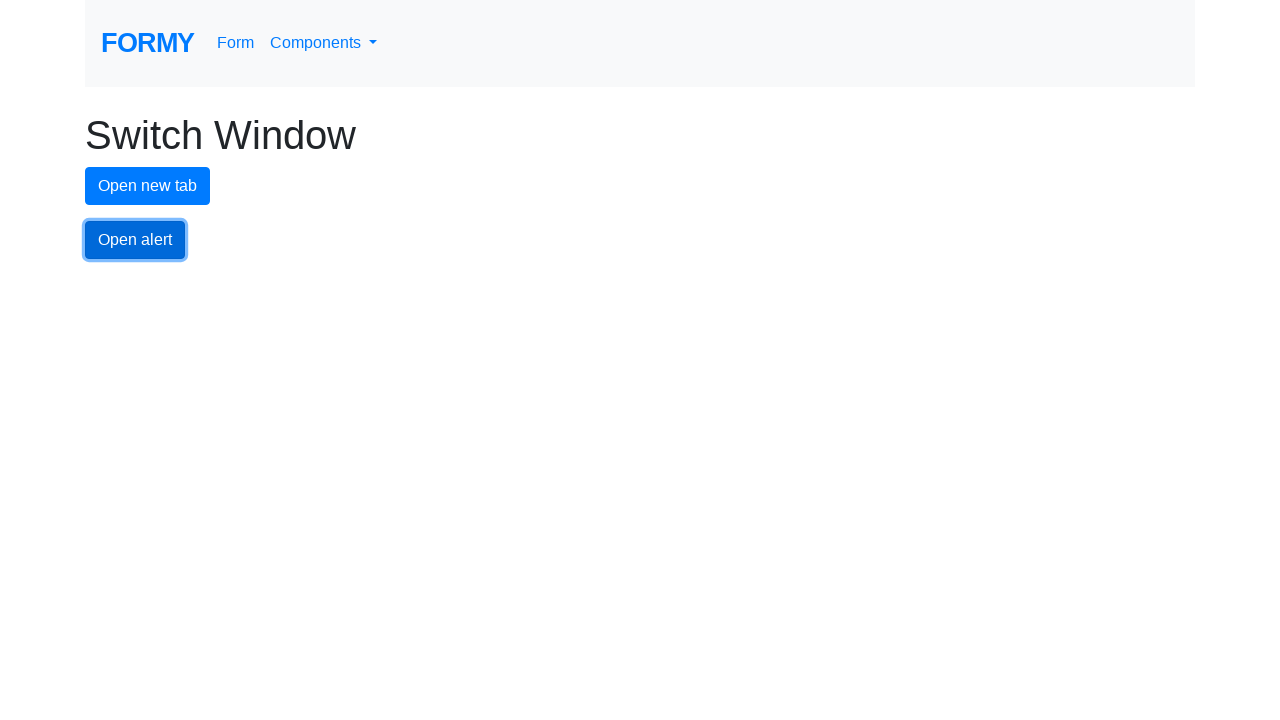